Simple test that navigates to an automation testing website

Starting URL: https://www.automationtesting.co.uk

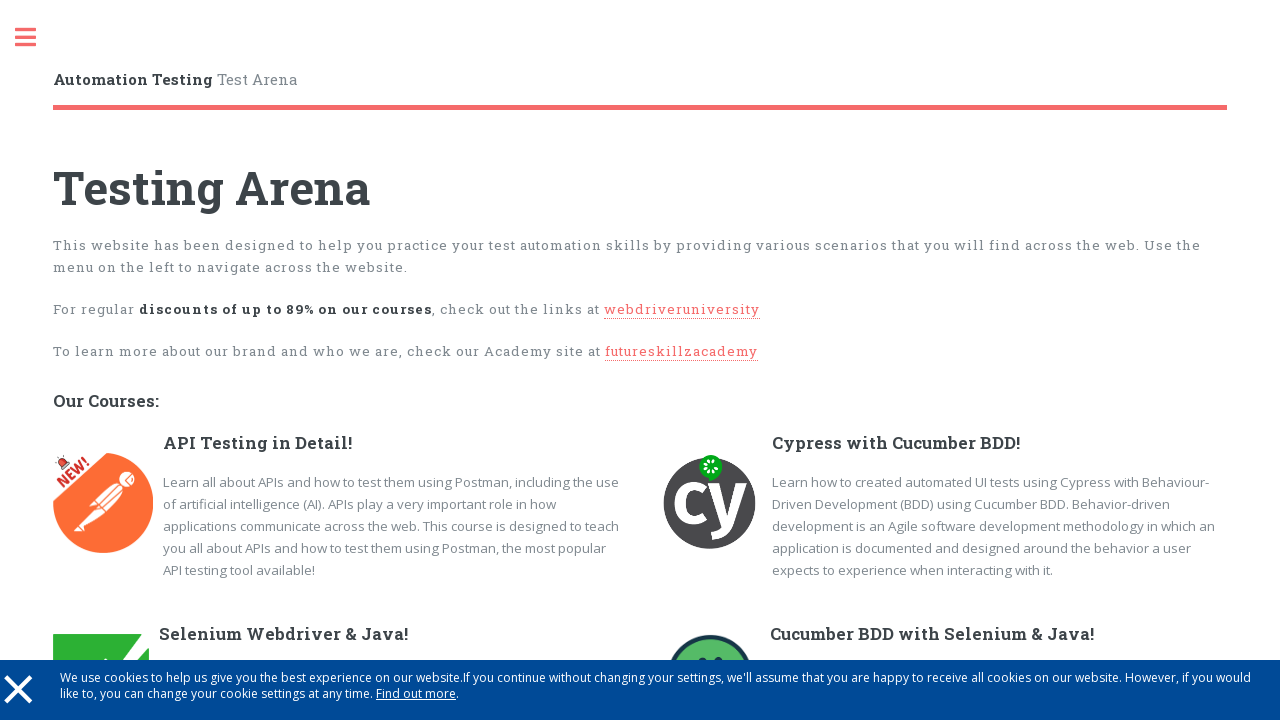

Navigated to automation testing website at https://www.automationtesting.co.uk
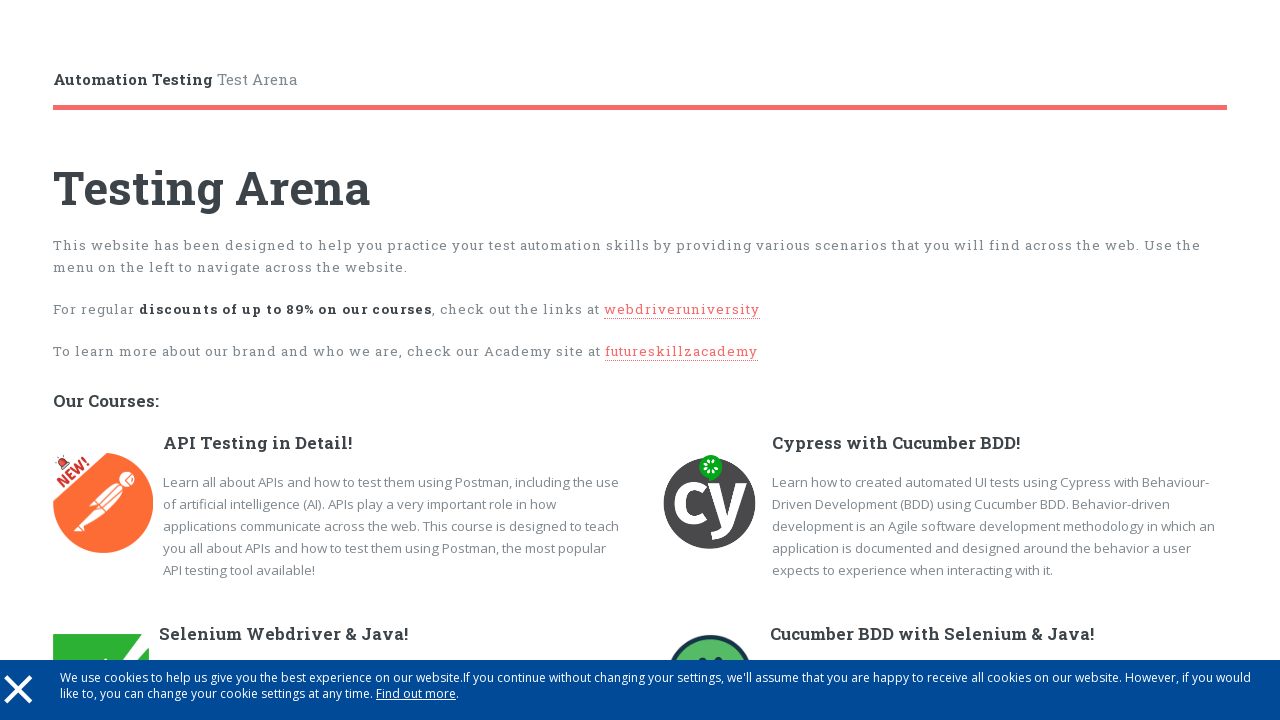

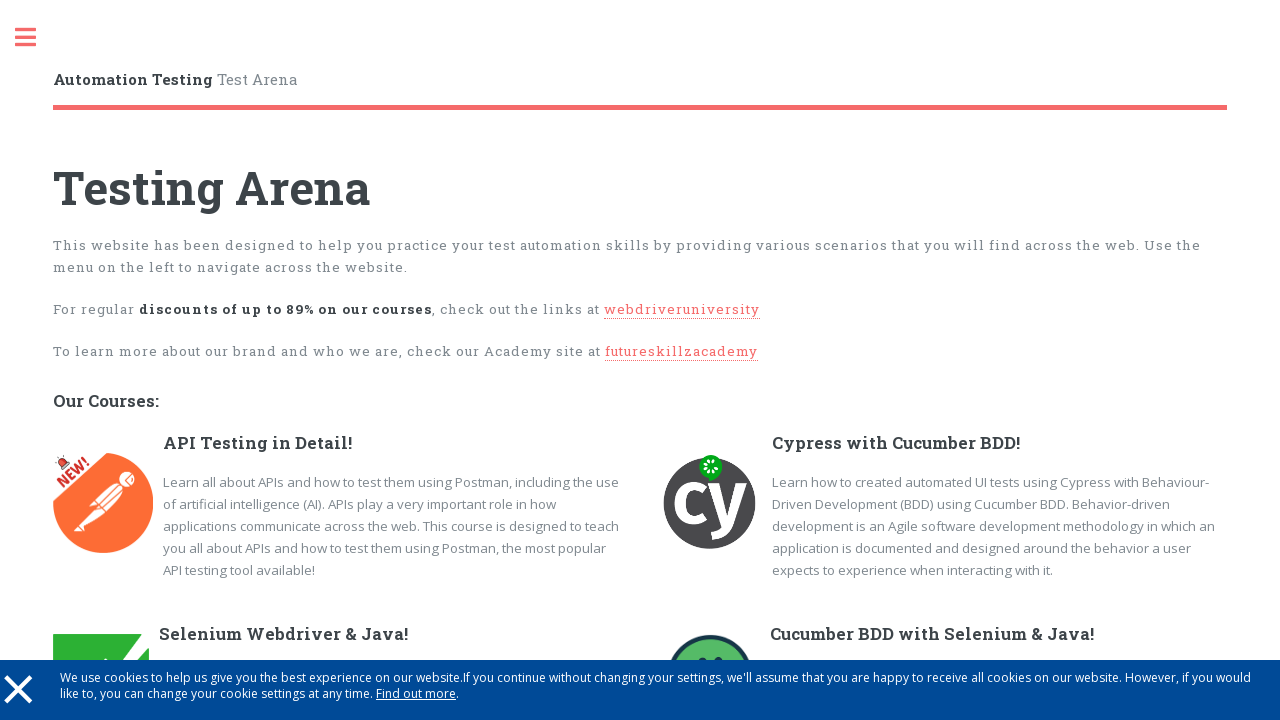